Tests a registration form by filling in first name, last name, and email fields, then submitting the form and verifying the success message

Starting URL: http://suninjuly.github.io/registration1.html

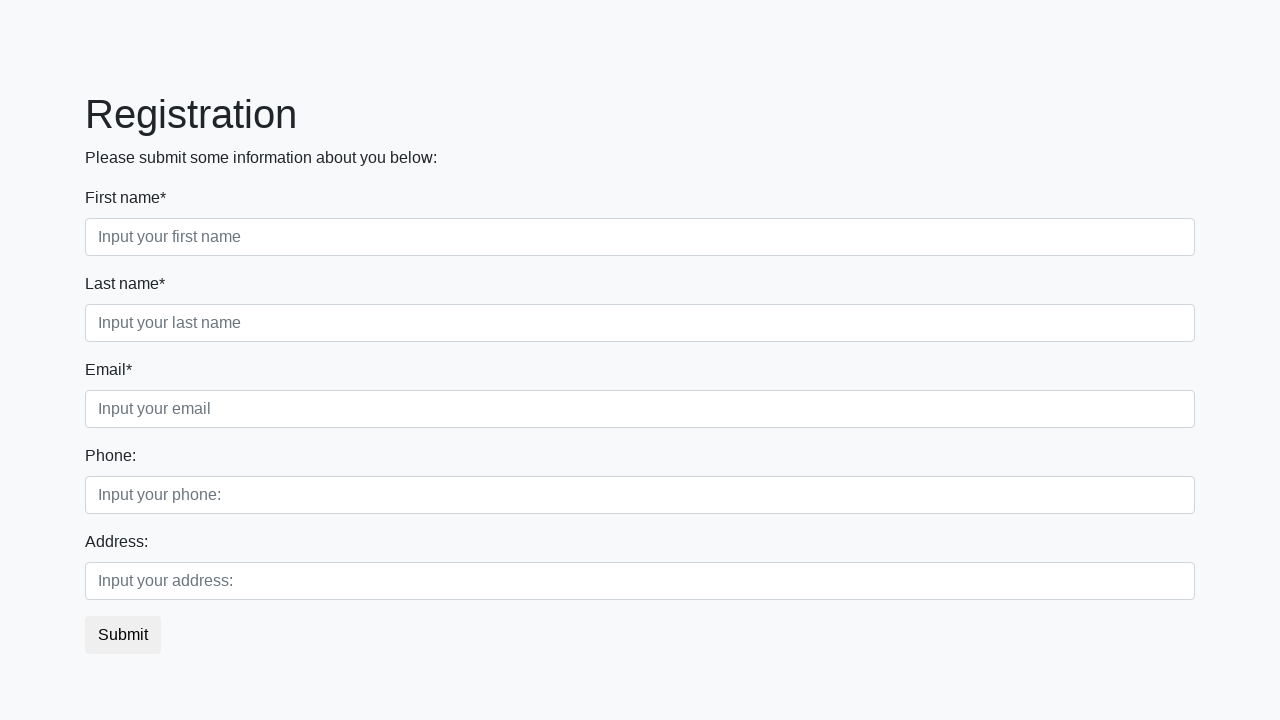

Filled first name field with 'Rita' on div.first_block input.form-control.first
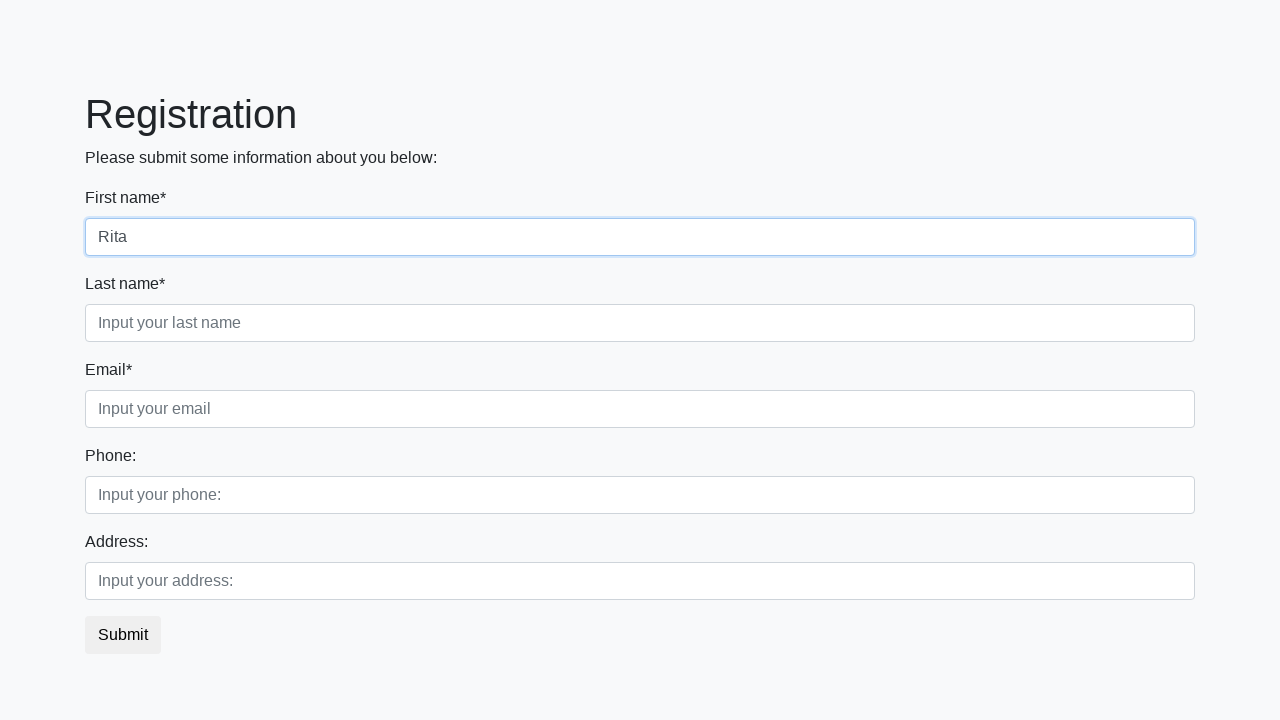

Filled last name field with 'Bogatova' on div.first_block input.form-control.second
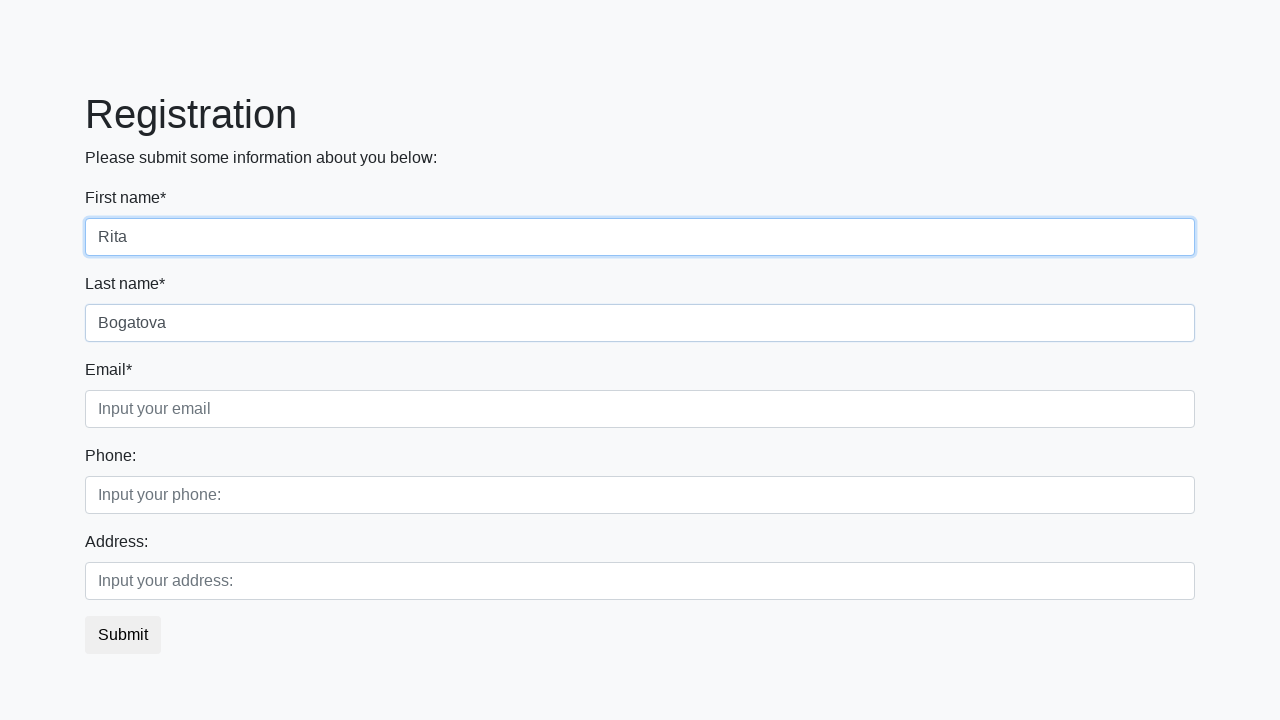

Filled email field with 'uspeh@kruto.com' on div.first_block input.form-control.third
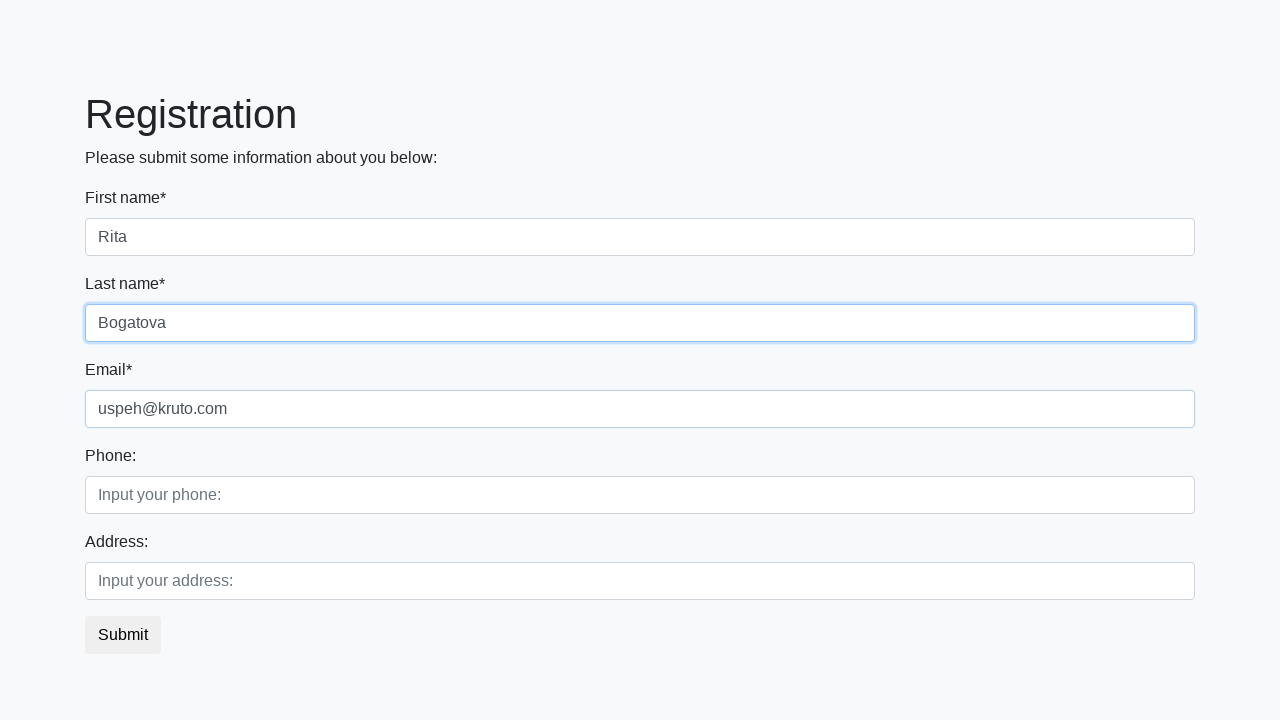

Clicked submit button to register at (123, 635) on button.btn
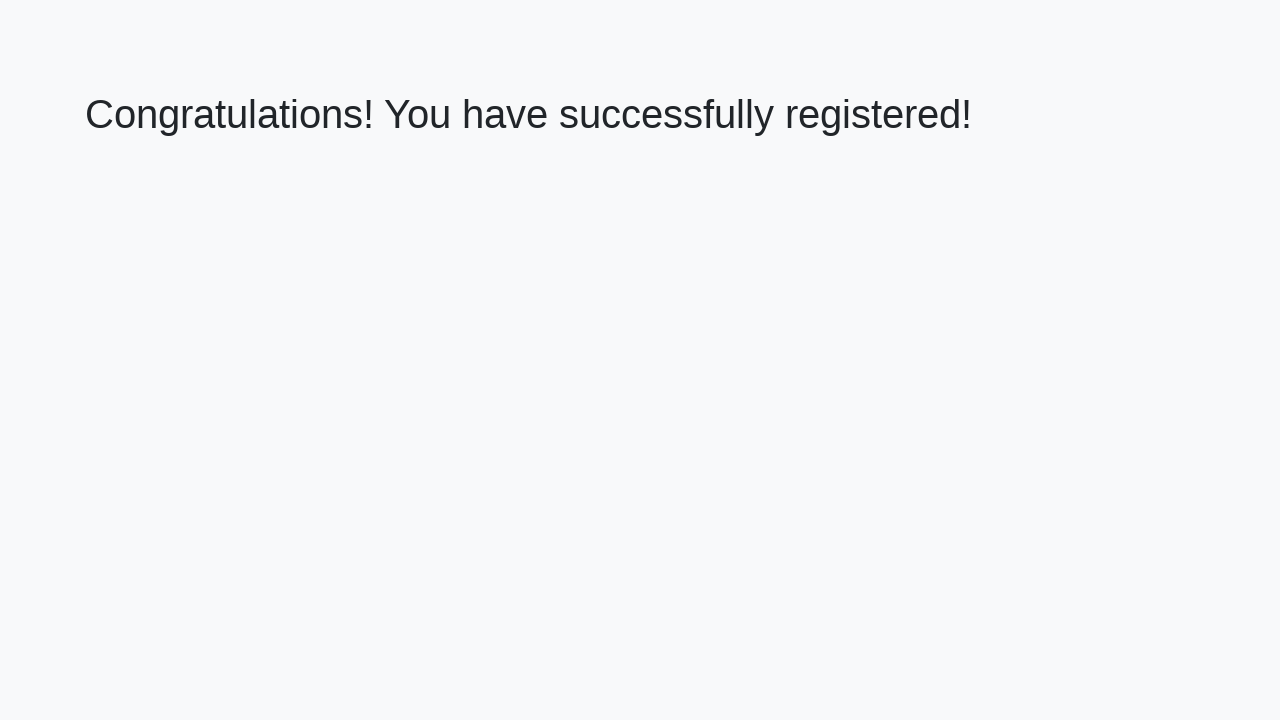

Success message header loaded
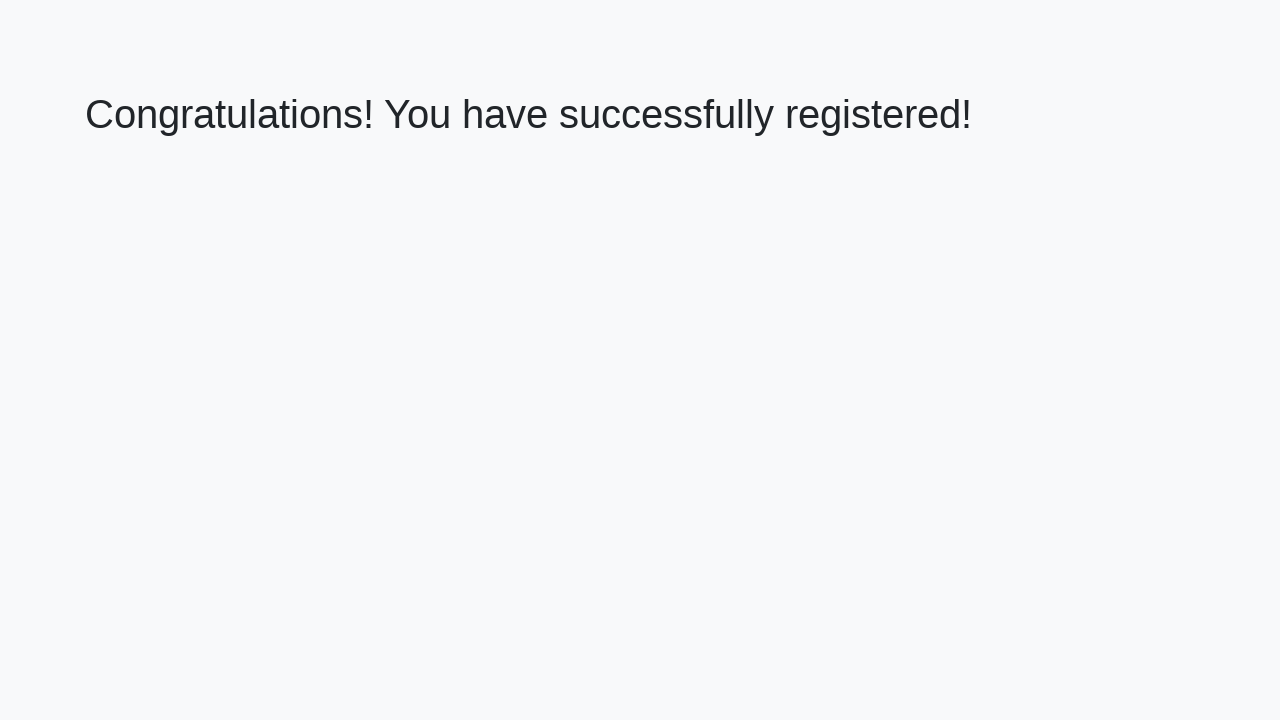

Retrieved success message text: 'Congratulations! You have successfully registered!'
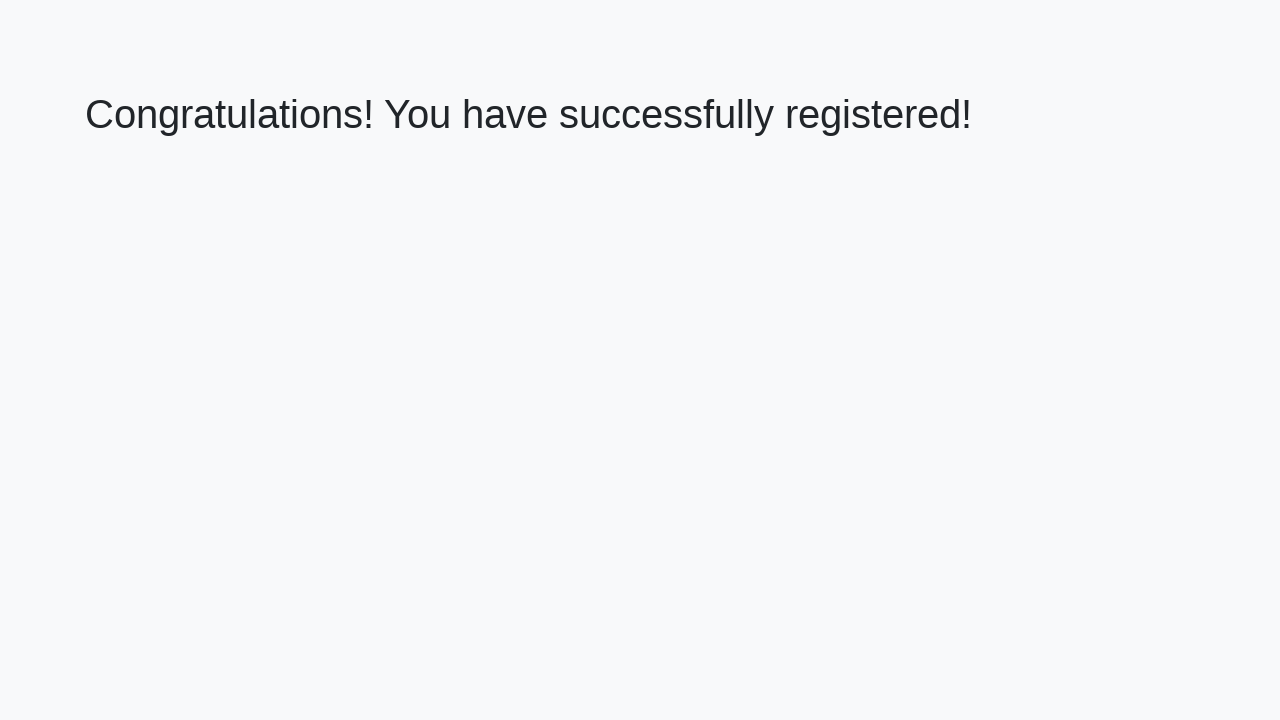

Verified success message matches expected text
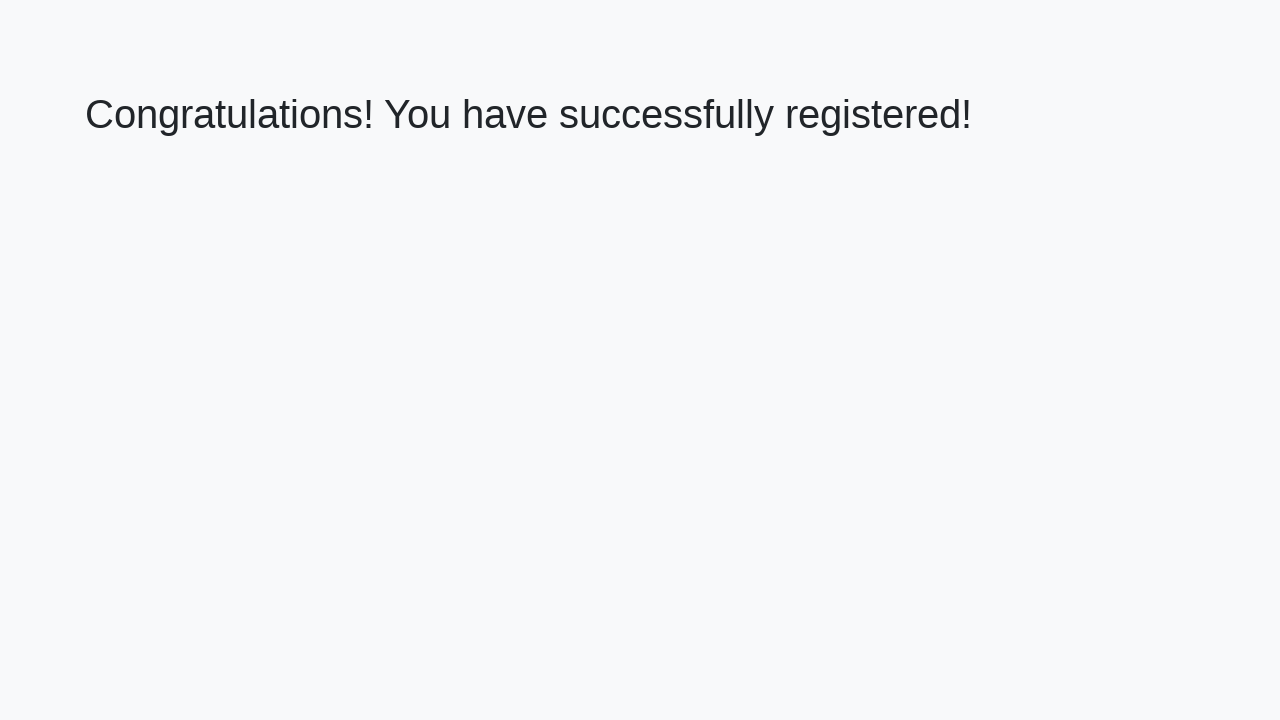

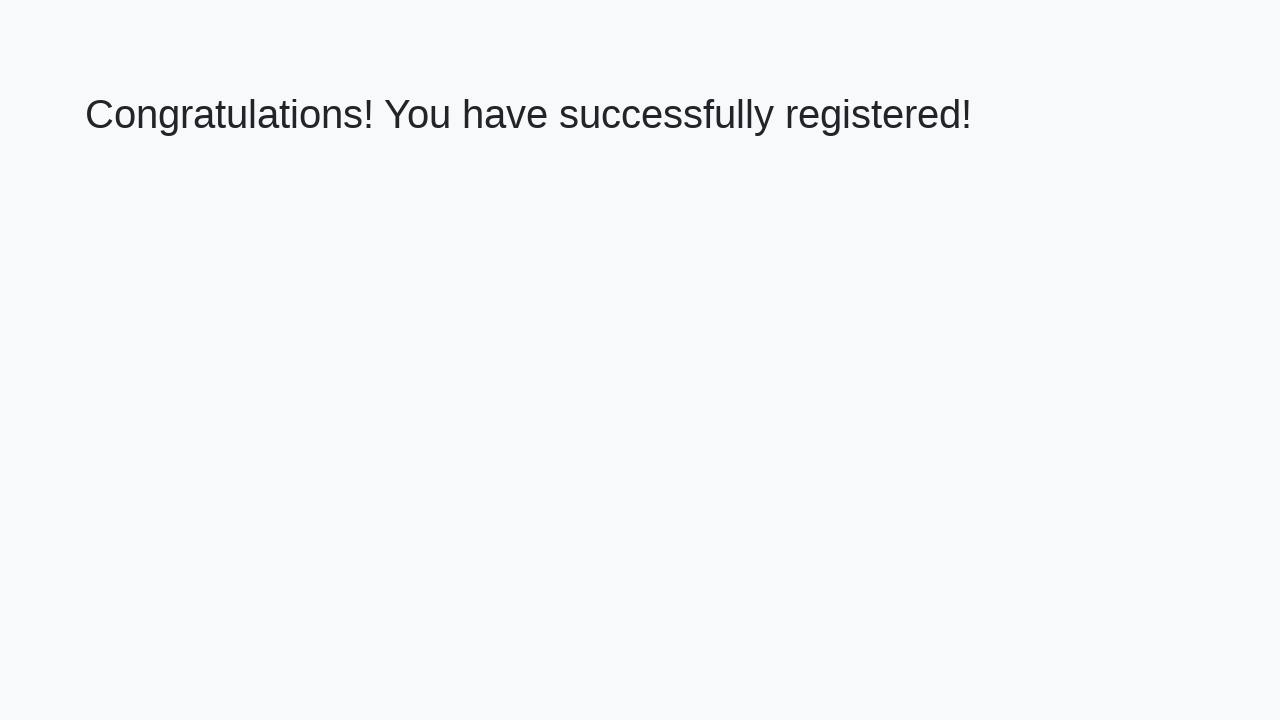